Navigates to a training support website and clicks the "About" link to verify navigation between pages

Starting URL: https://v1.training-support.net/

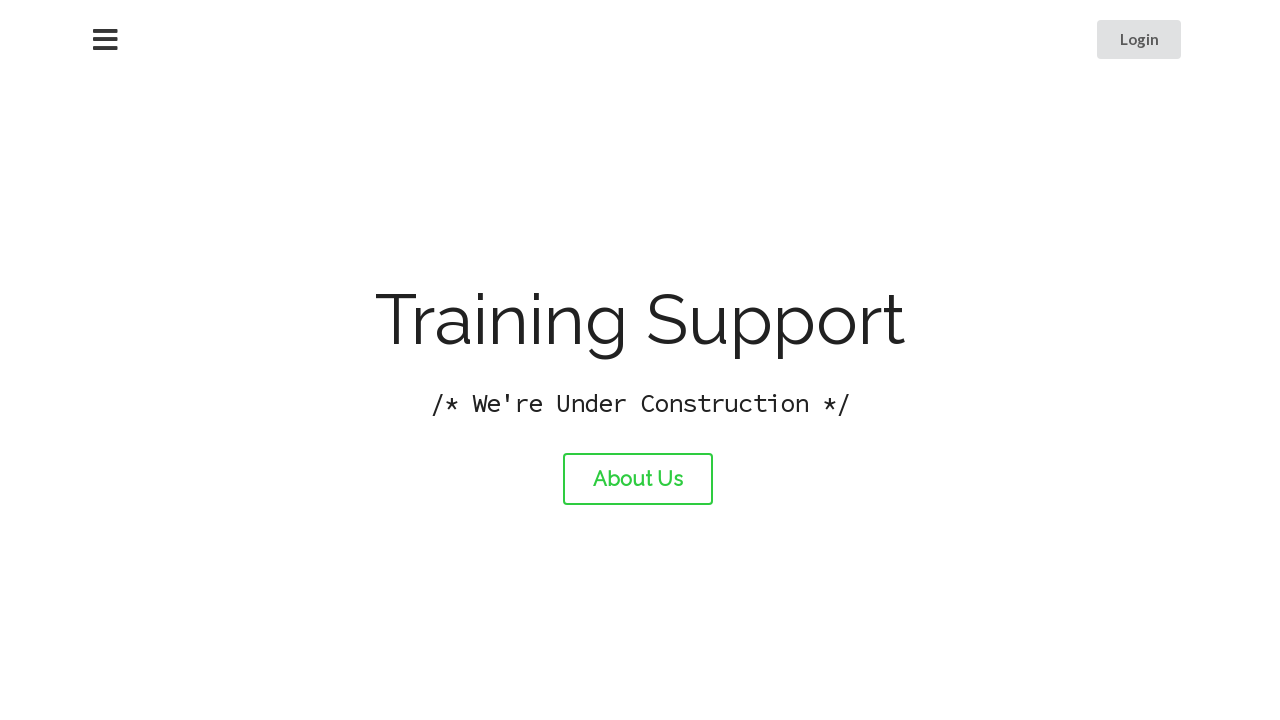

Clicked the 'About' link to navigate to About page at (638, 479) on #about-link
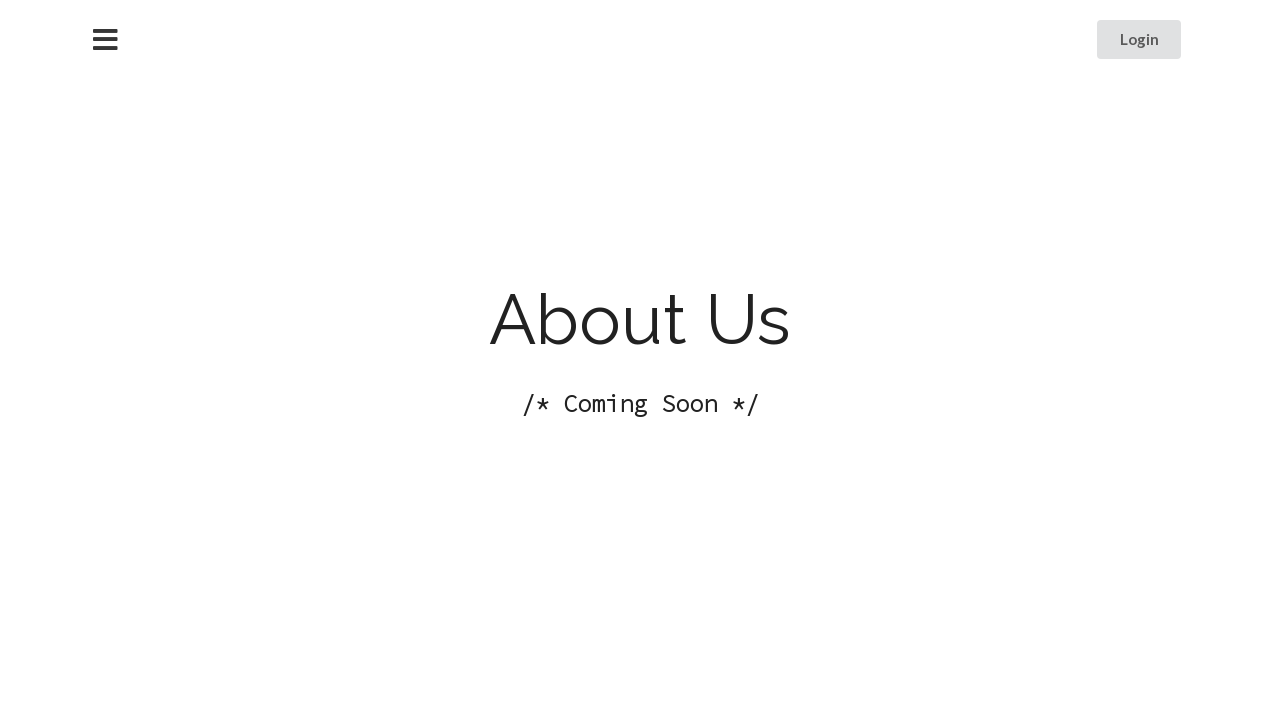

About page loaded successfully
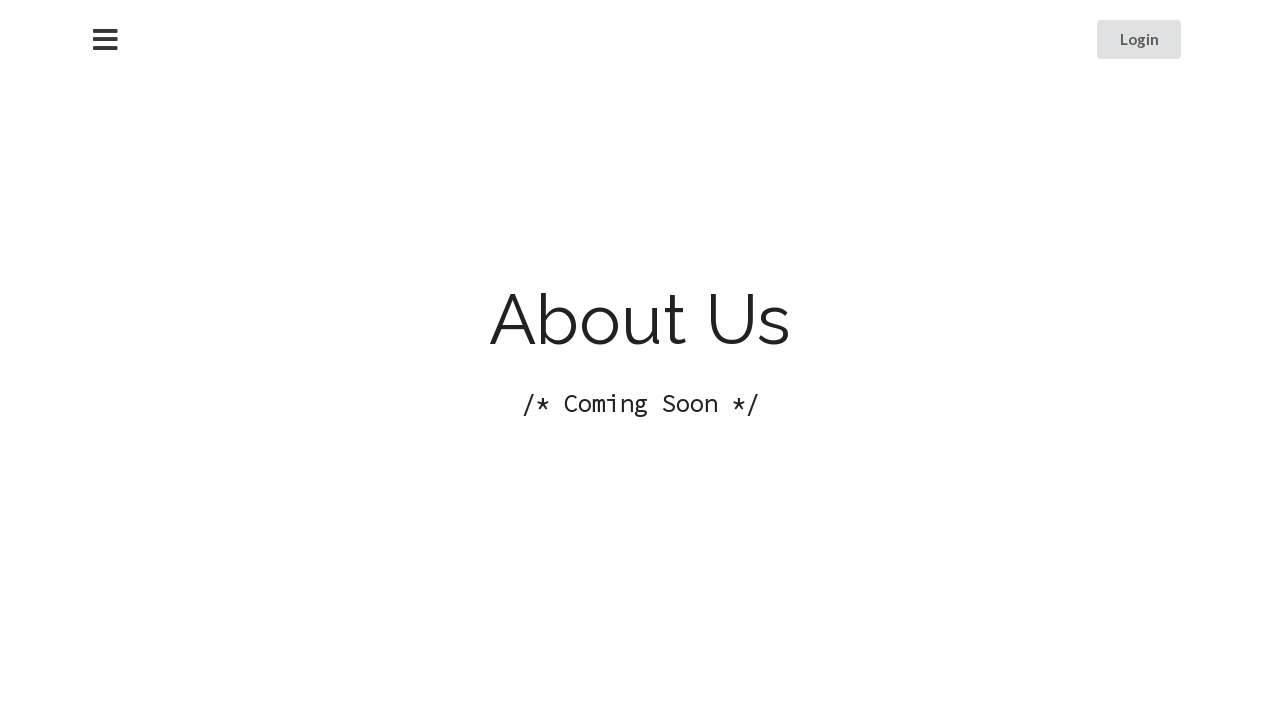

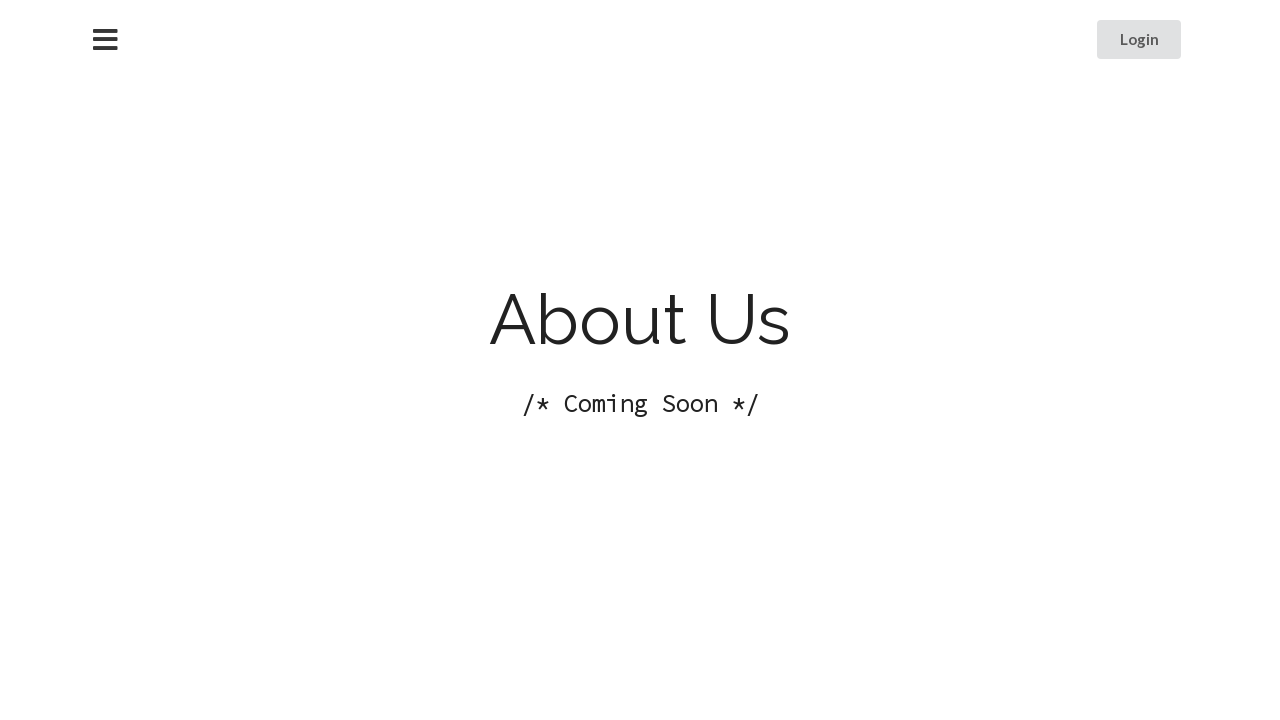